Tests drag and drop functionality by dragging an element from a source location and dropping it onto a target drop zone, then verifying the "Dropped!" message appears.

Starting URL: https://crossbrowsertesting.github.io/drag-and-drop.html

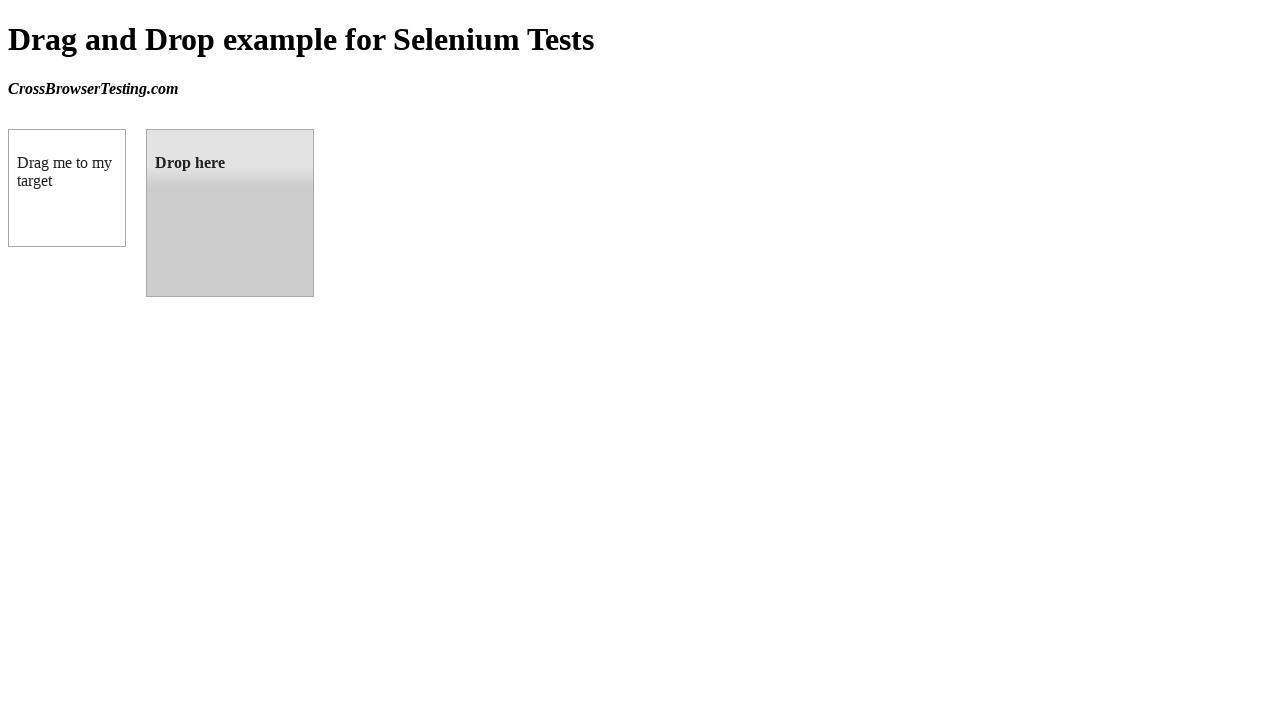

Navigated to drag and drop test page
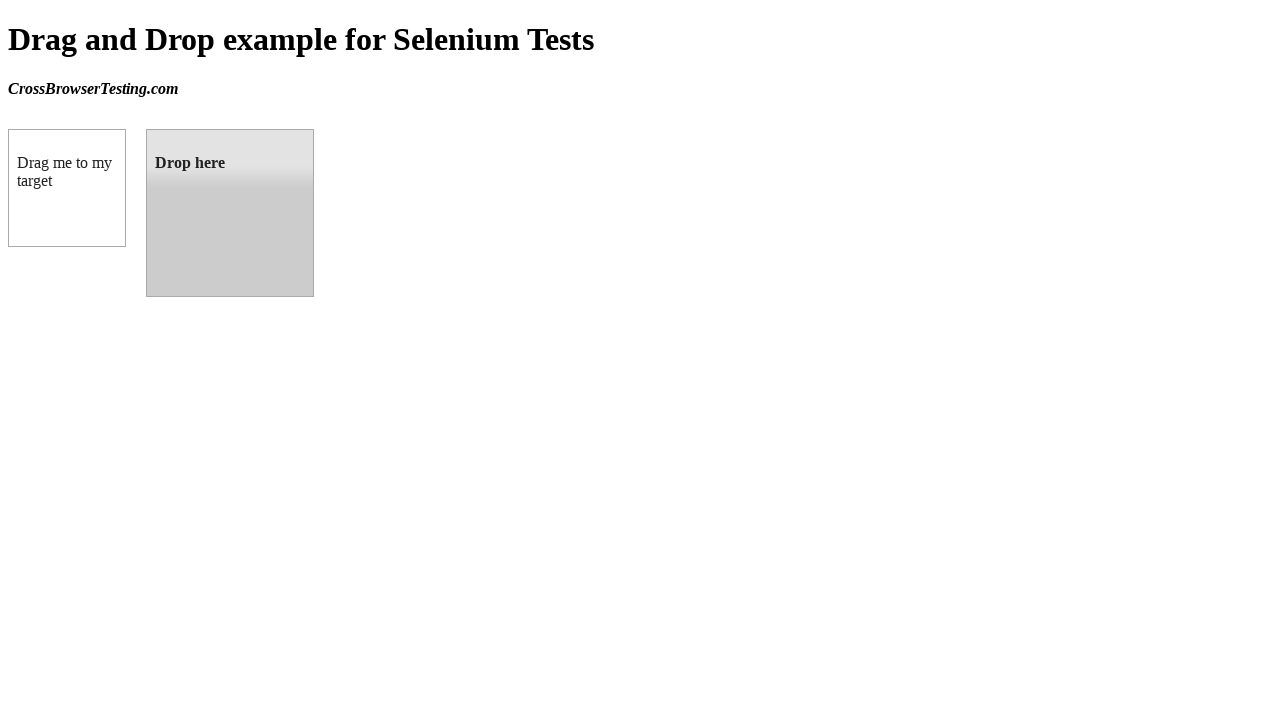

Located draggable element
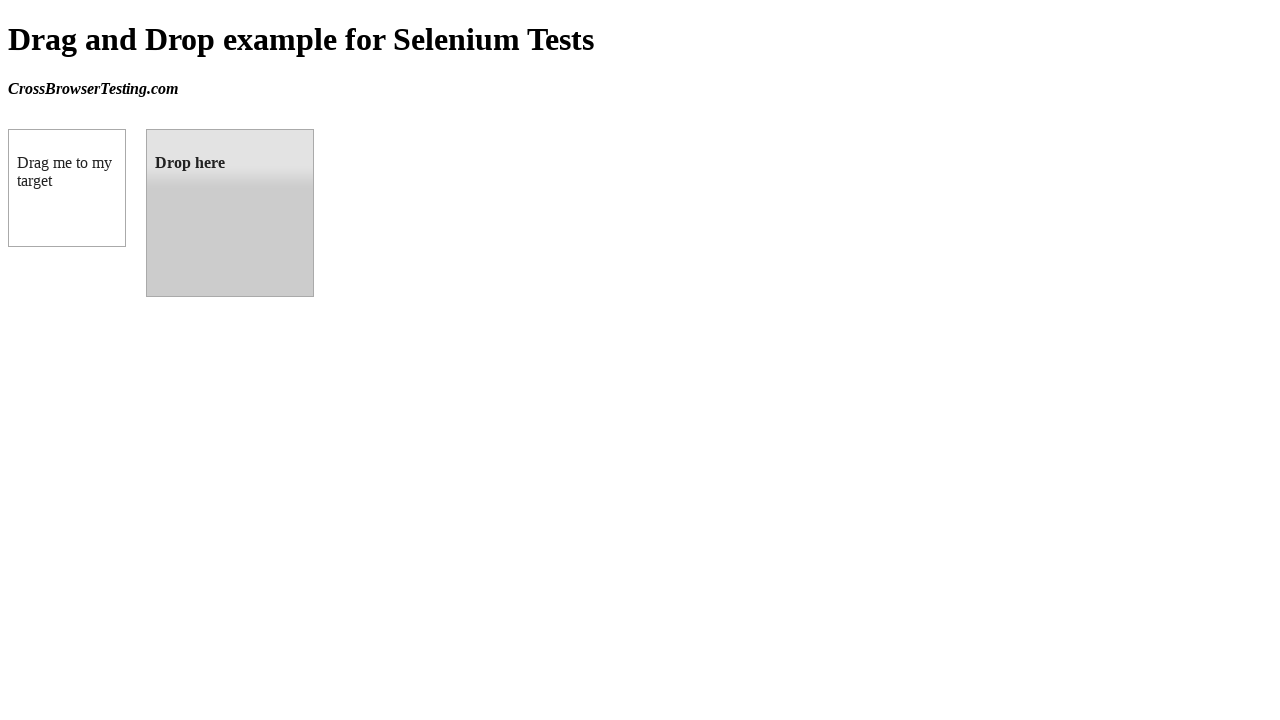

Located droppable element
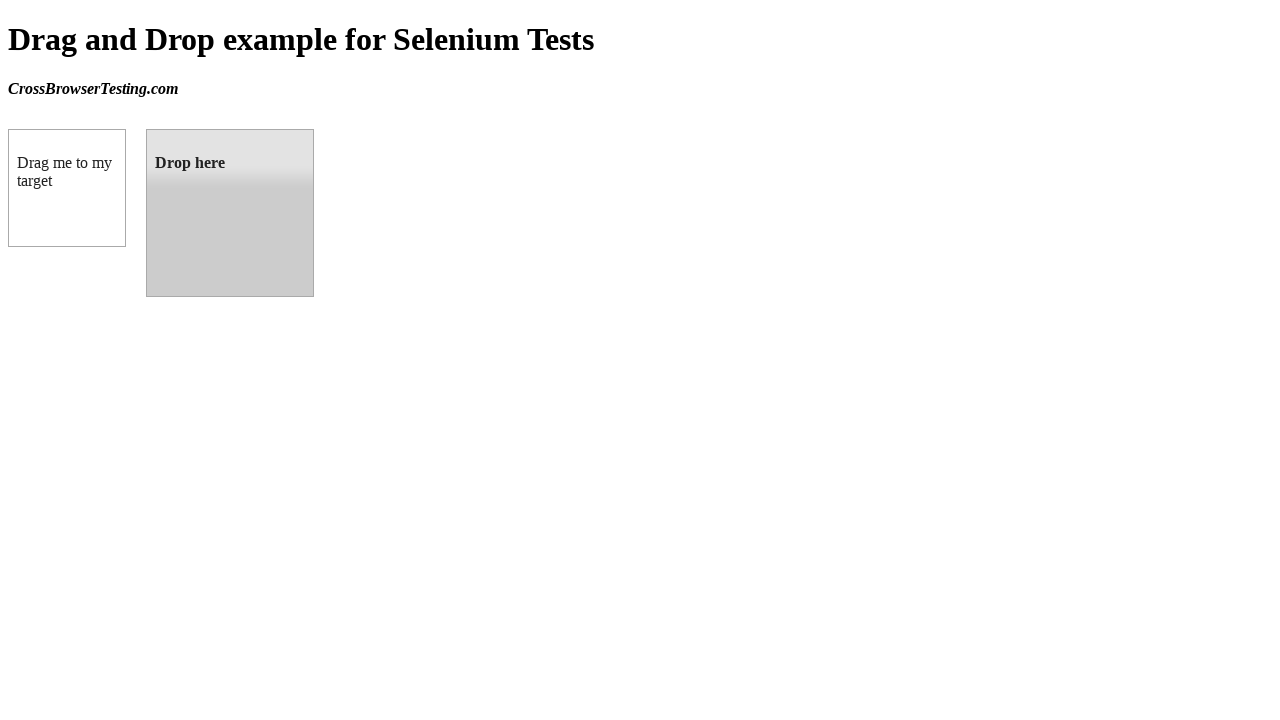

Dragged element from source to drop zone at (230, 213)
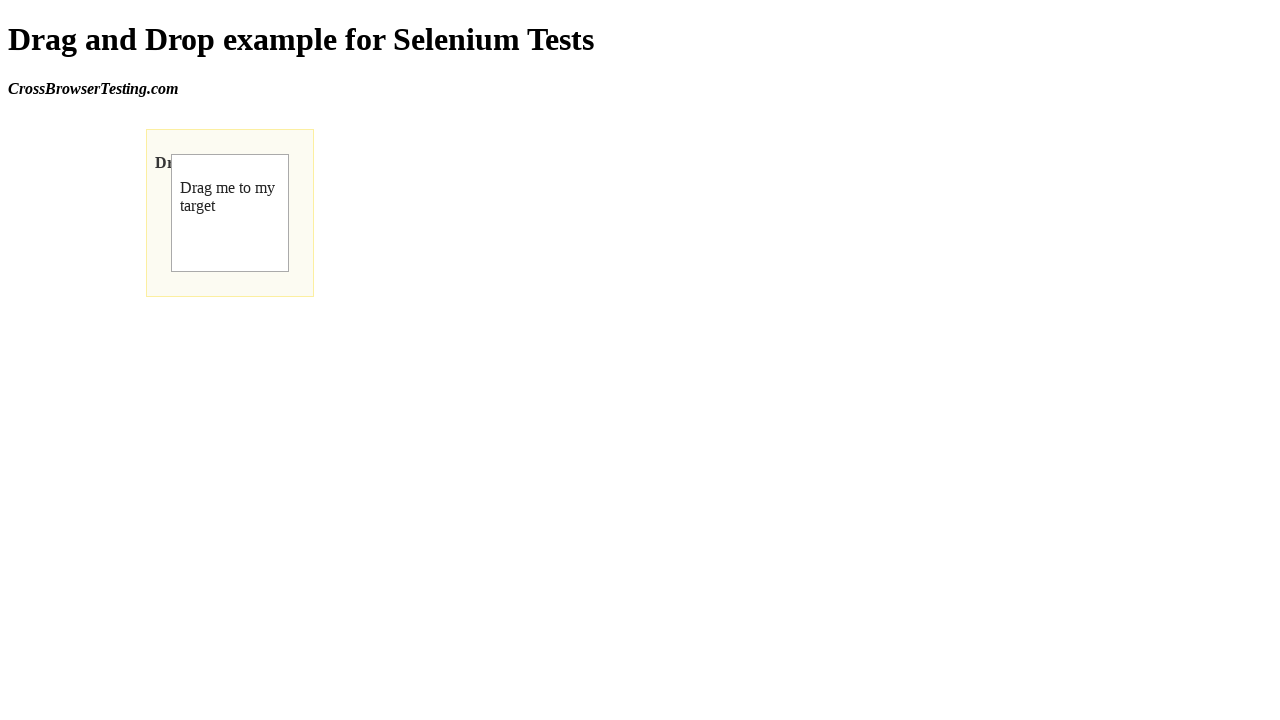

Verified 'Dropped!' message appears in drop zone
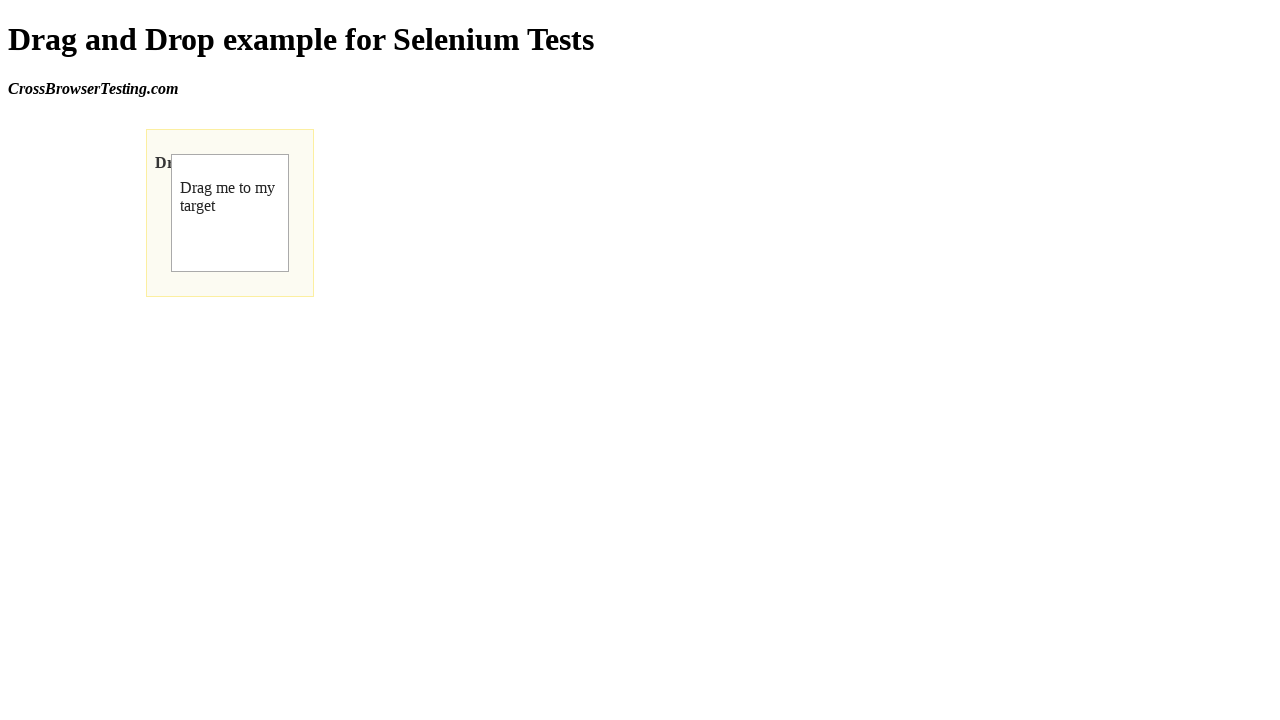

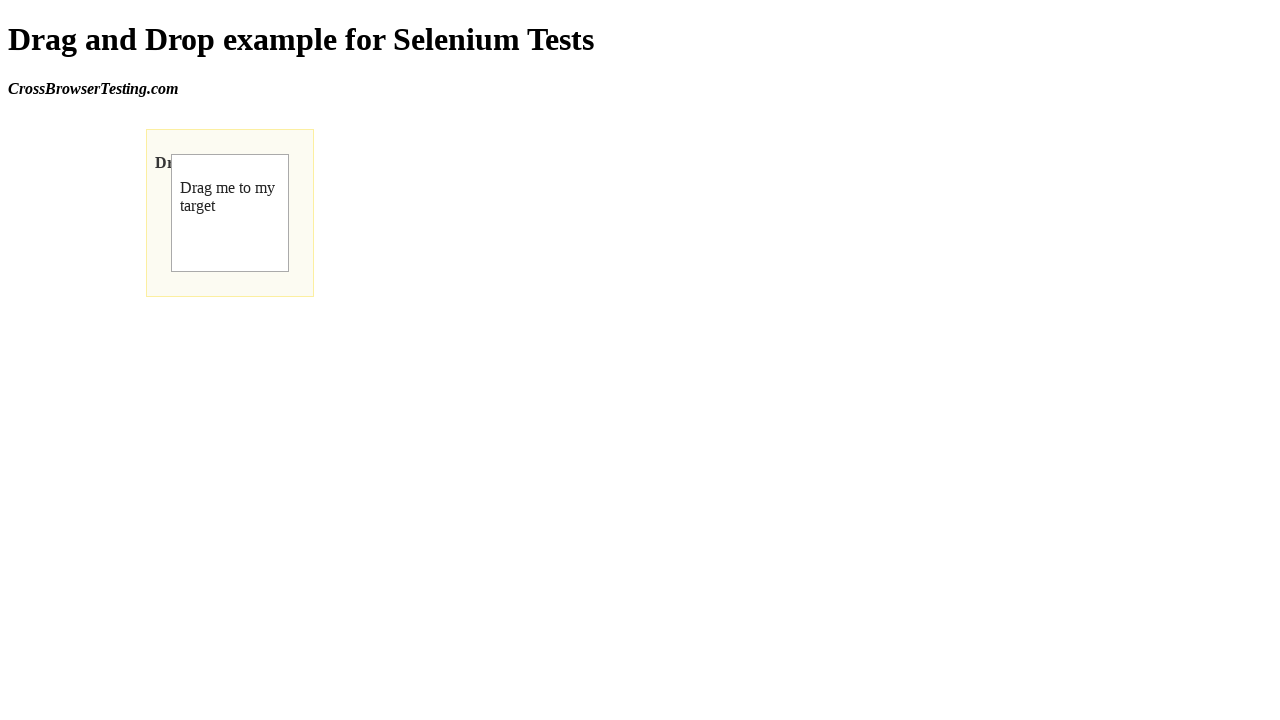